Tests adding a single task to the todo list and verifying it appears

Starting URL: https://todomvc.com/examples/react/dist

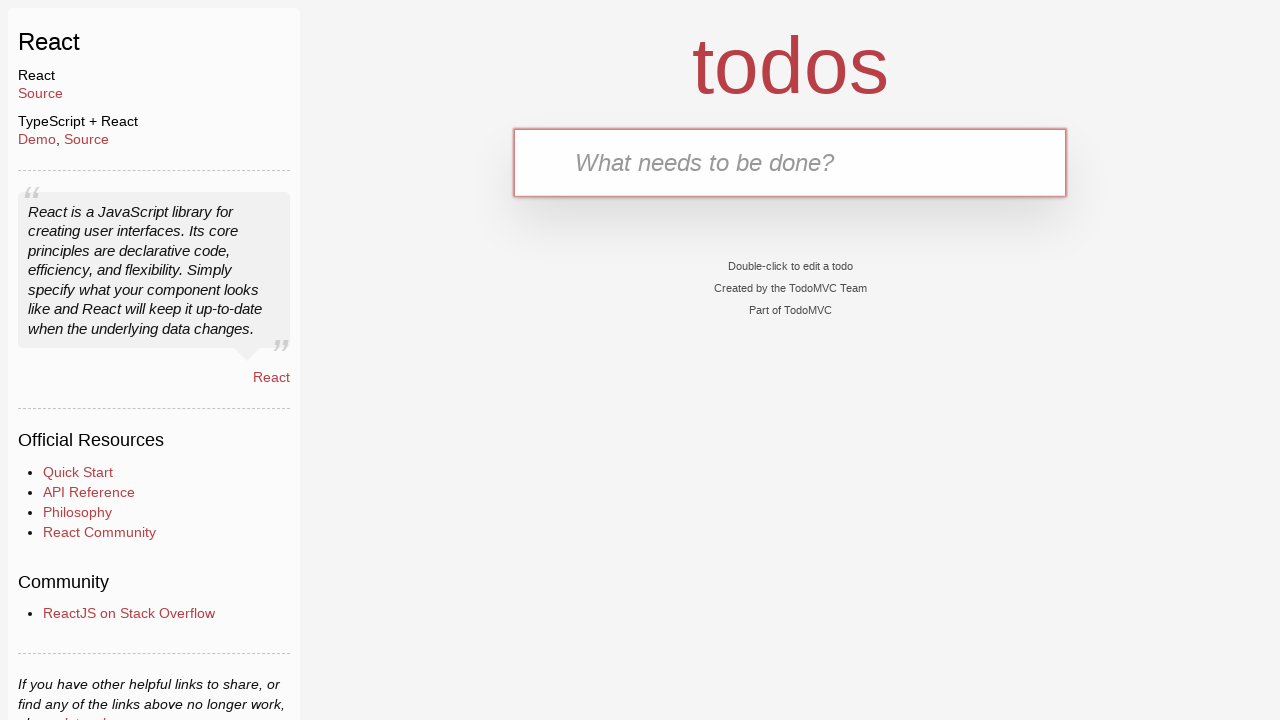

Filled task input field with 'Buy groceries' on input[placeholder='What needs to be done?']
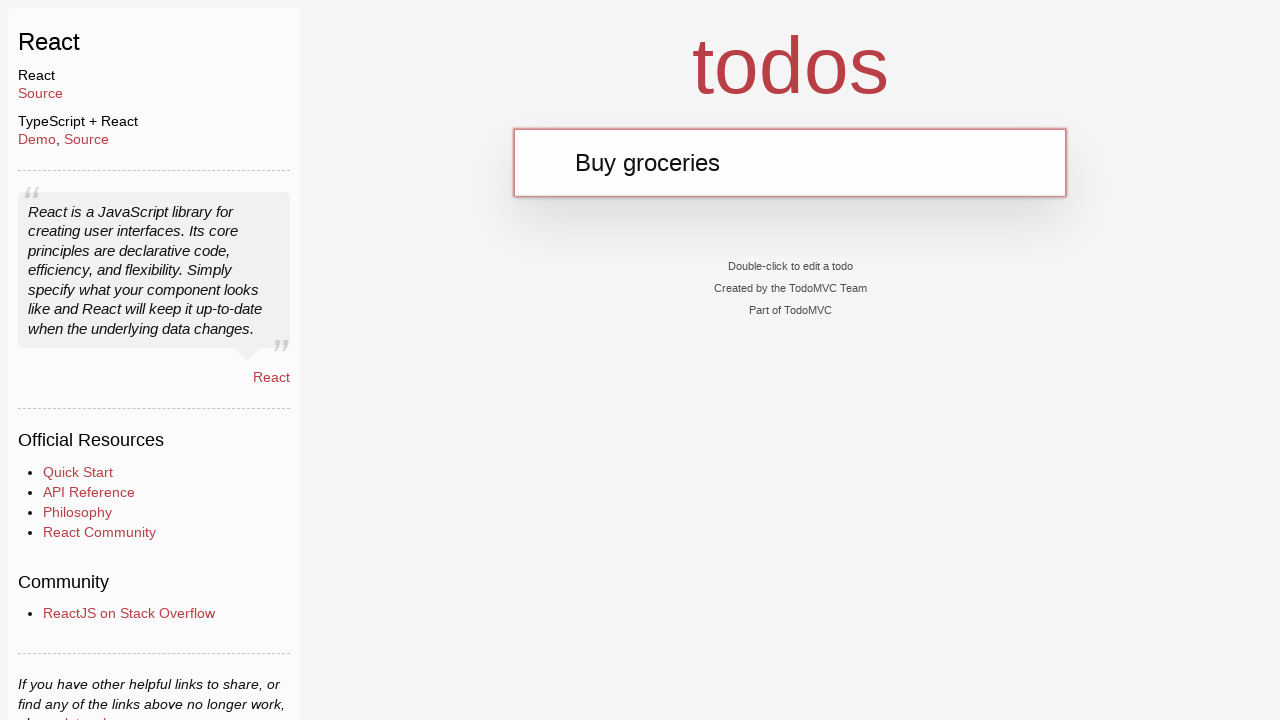

Pressed Enter to submit the task on input[placeholder='What needs to be done?']
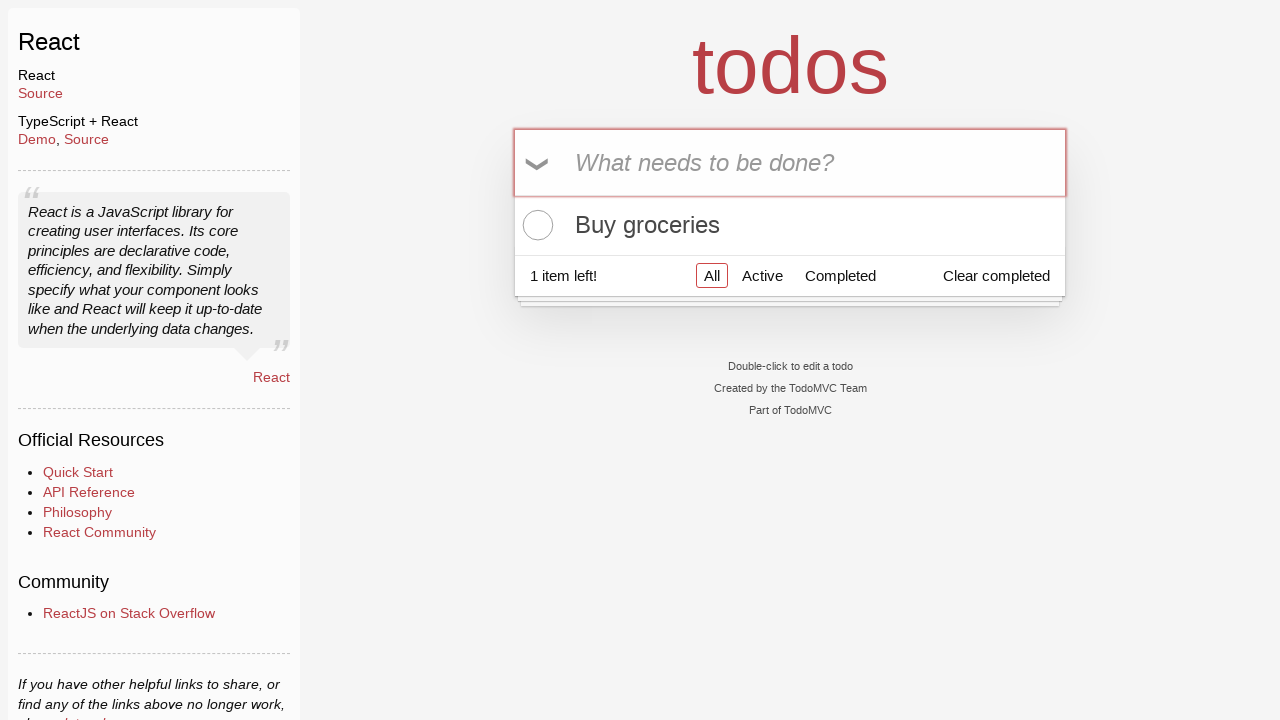

Verified that 'Buy groceries' task appears in the list
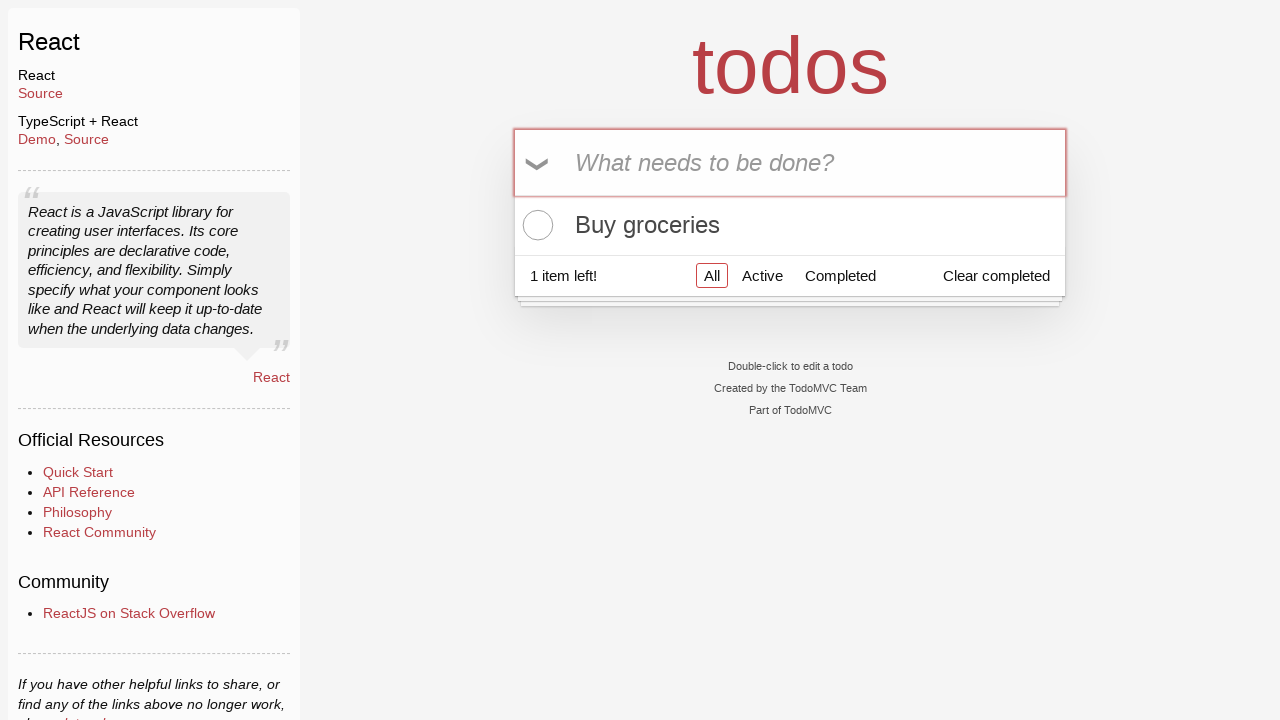

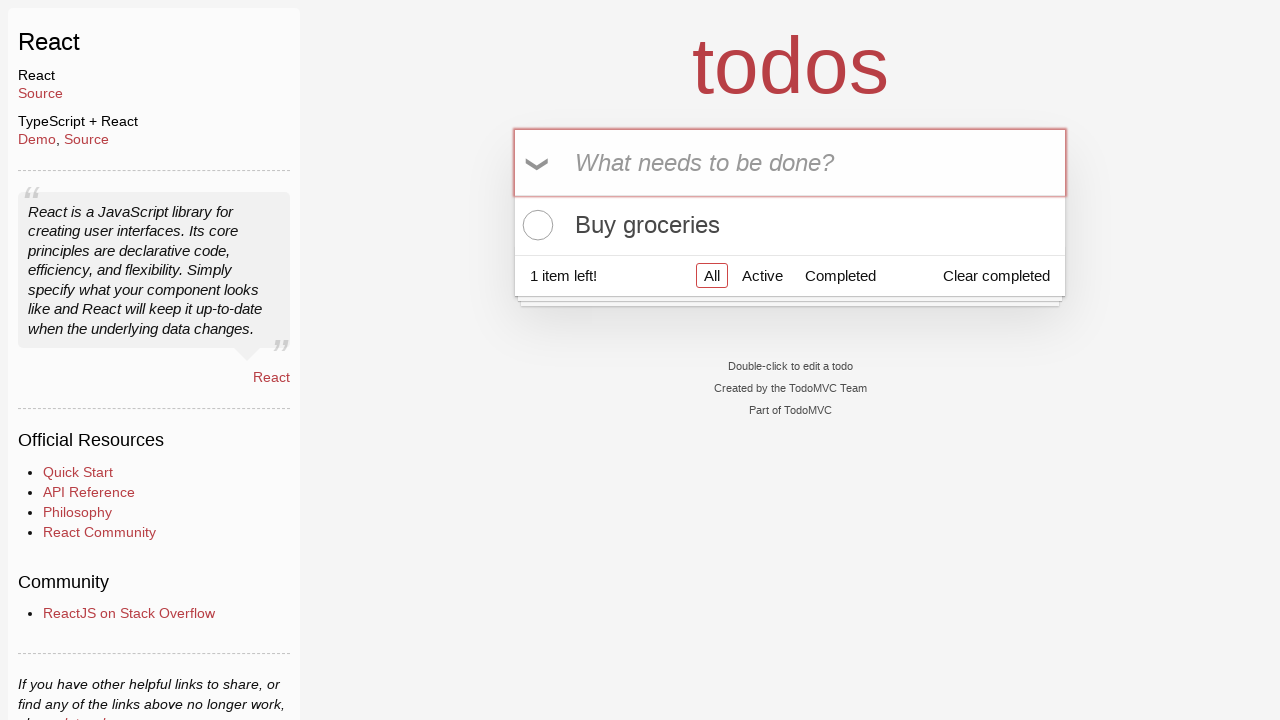